Tests checkbox functionality by checking the first checkbox if unchecked and unchecking the second checkbox if checked

Starting URL: https://the-internet.herokuapp.com/checkboxes

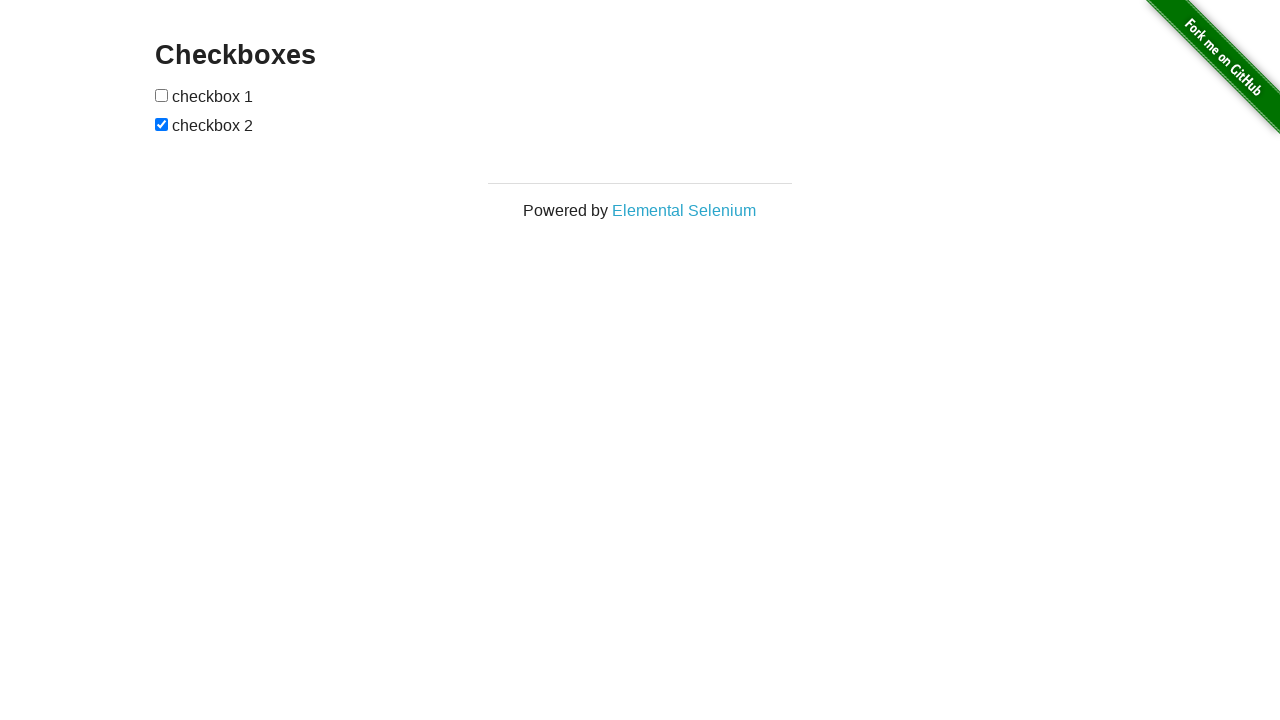

Located first checkbox element
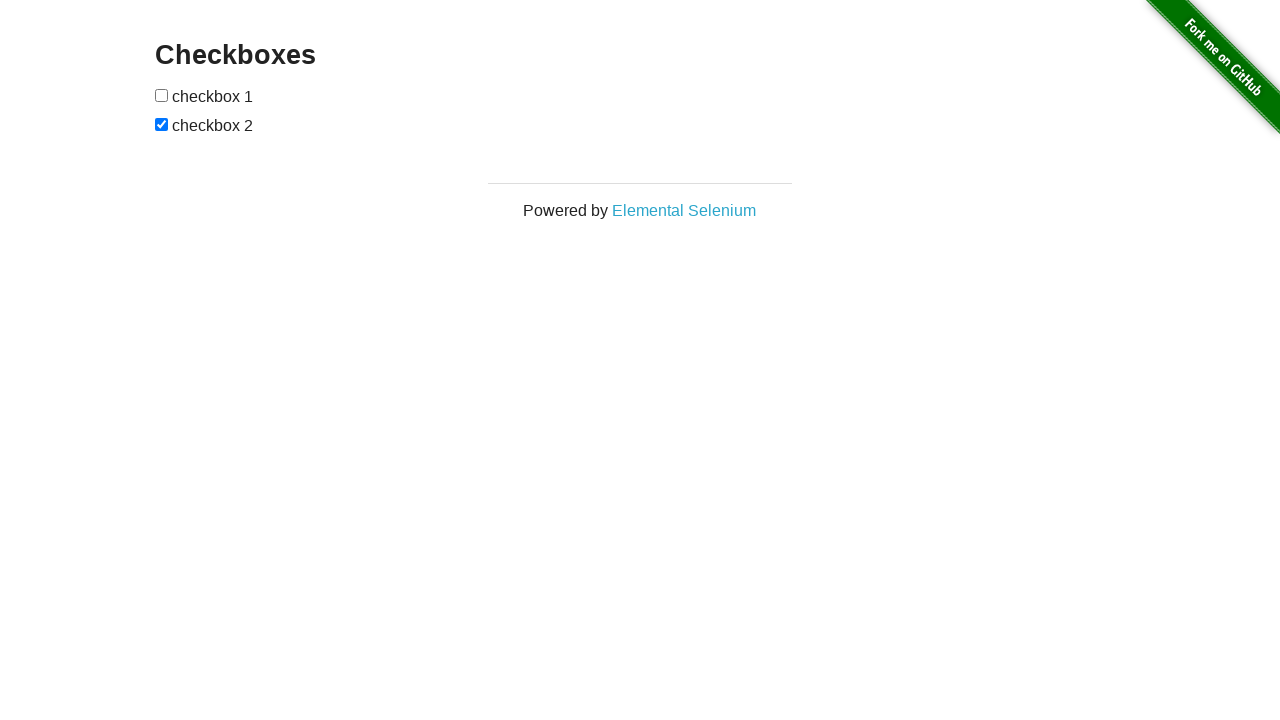

Located second checkbox element
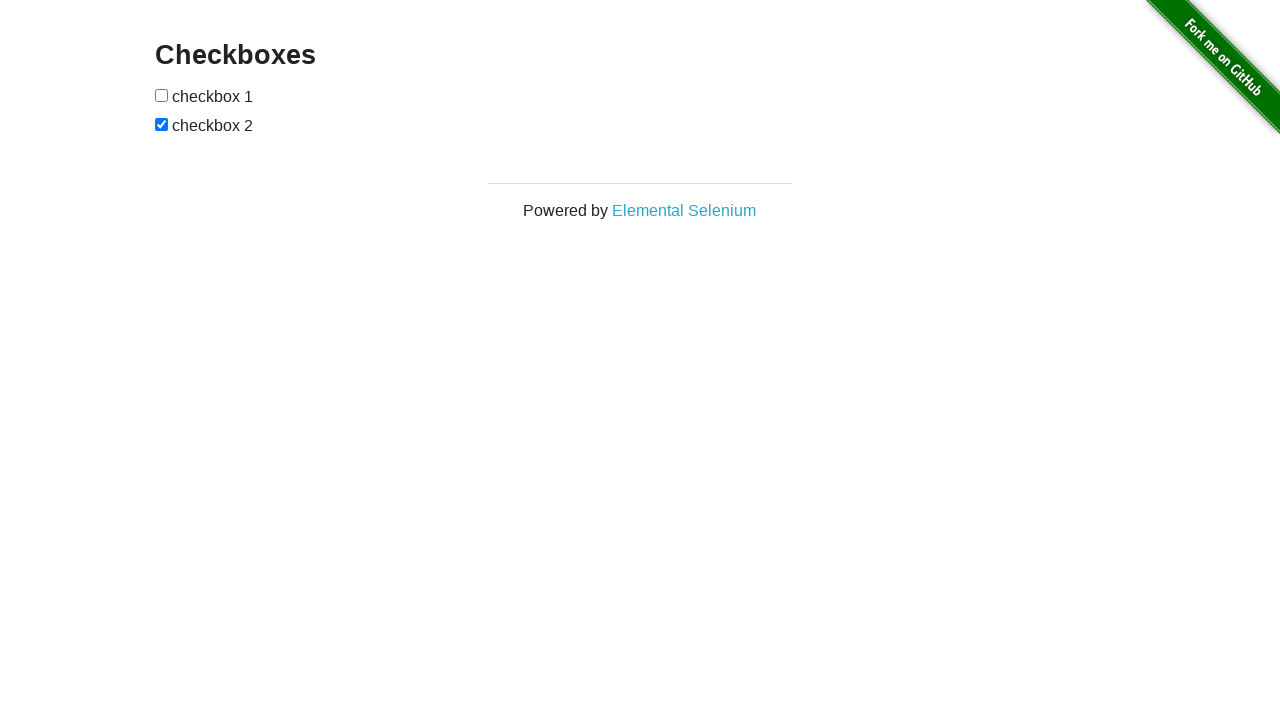

First checkbox is unchecked, checking it now
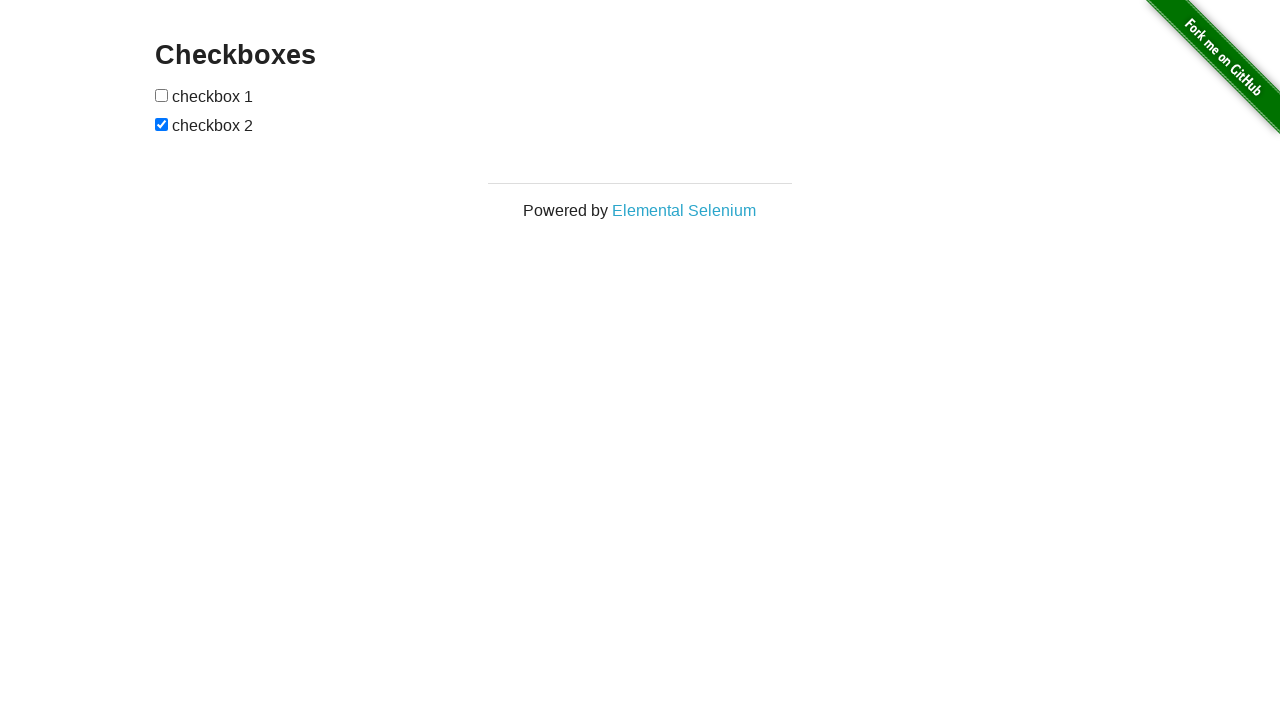

Clicked to check first checkbox at (162, 95) on (//input[@type='checkbox'])[1]
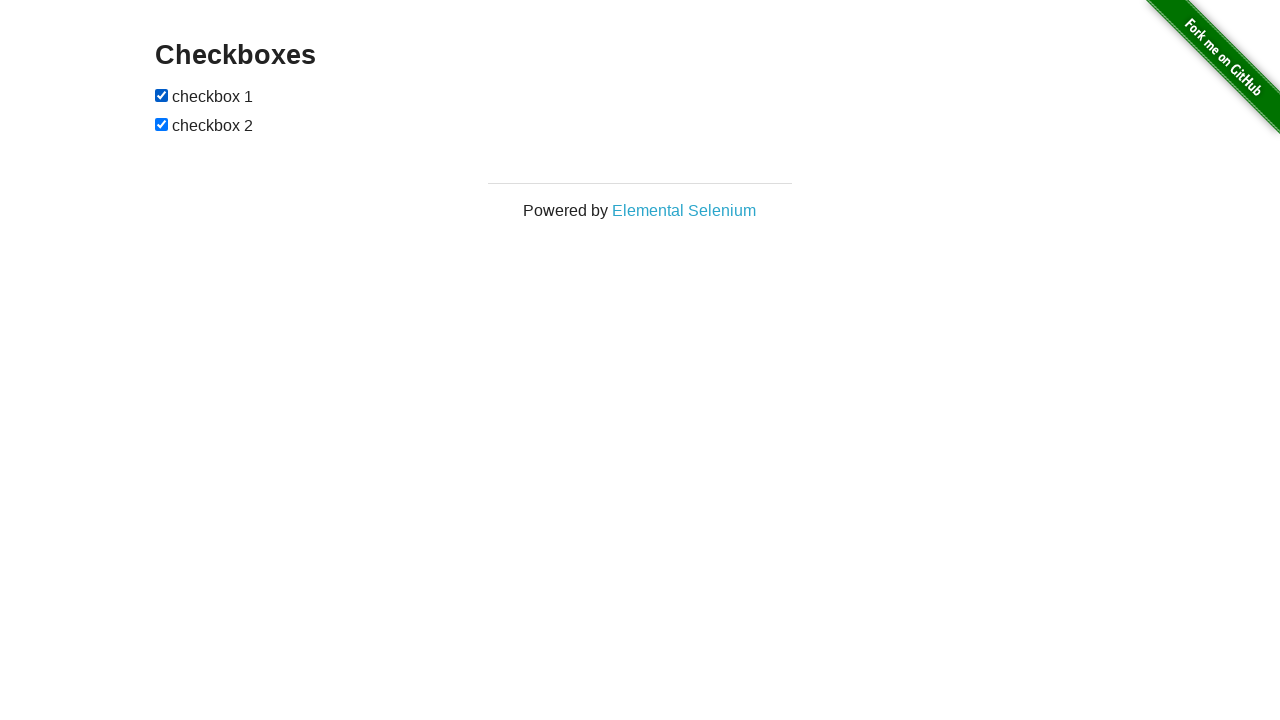

Second checkbox is checked, unchecking it now
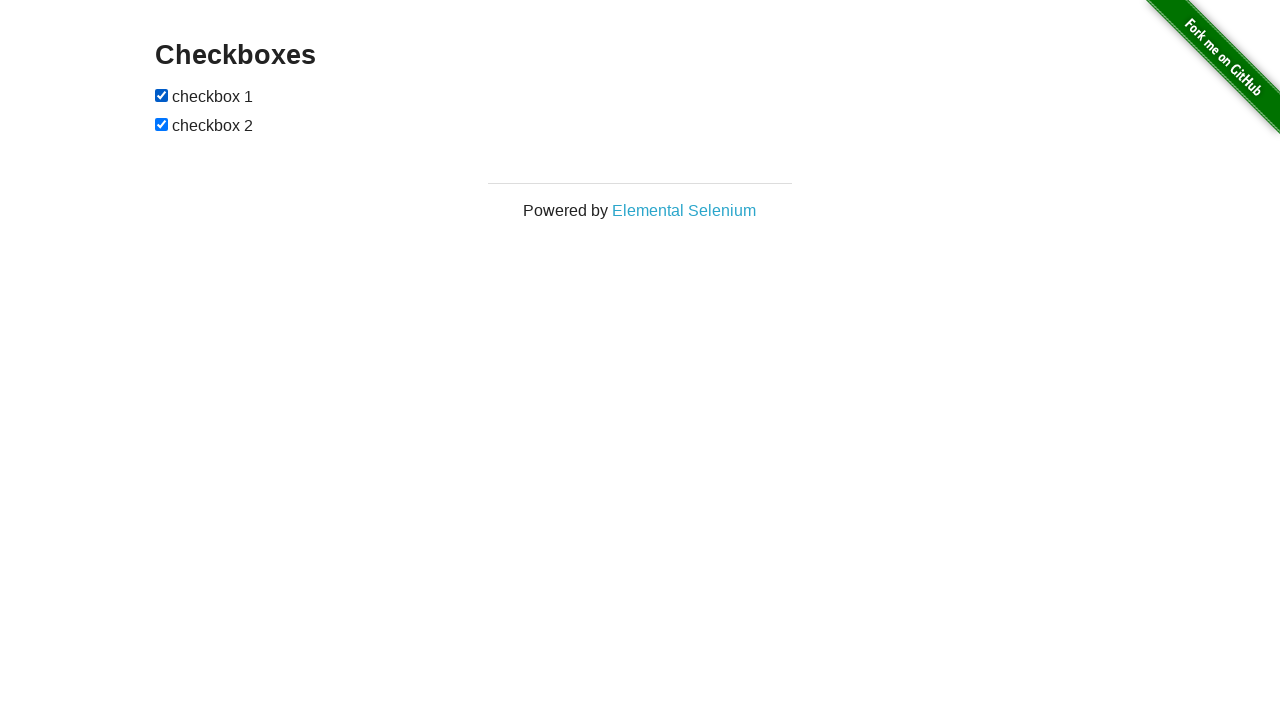

Clicked to uncheck second checkbox at (162, 124) on (//input[@type='checkbox'])[2]
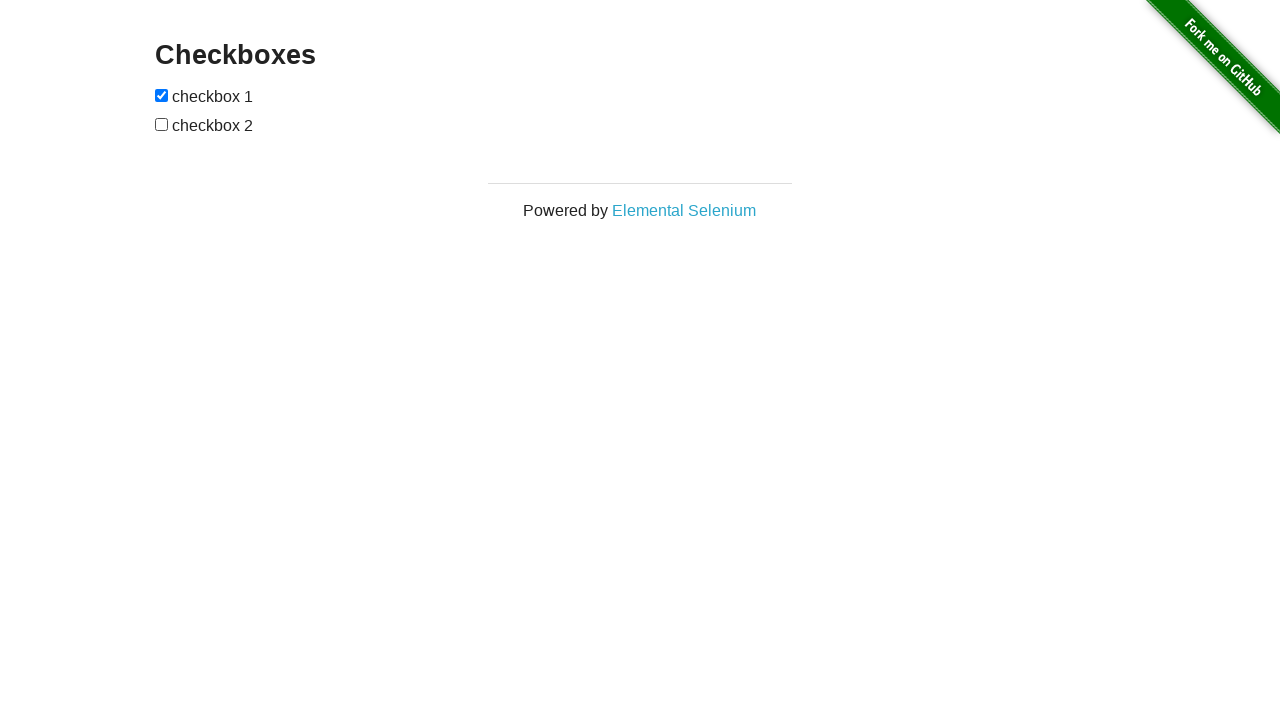

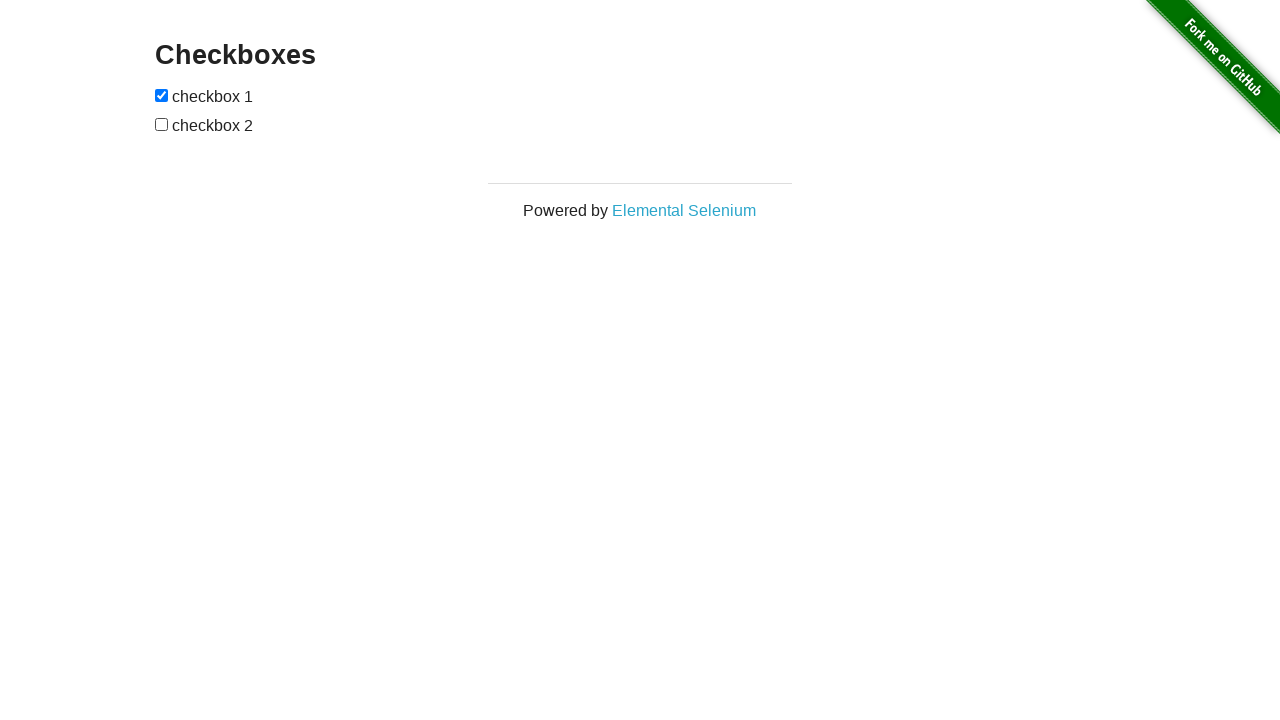